Tests an e-commerce site's shopping cart functionality by searching for products, adding them to cart, applying a promo code, and verifying the discount message appears

Starting URL: https://rahulshettyacademy.com/seleniumPractise/#/

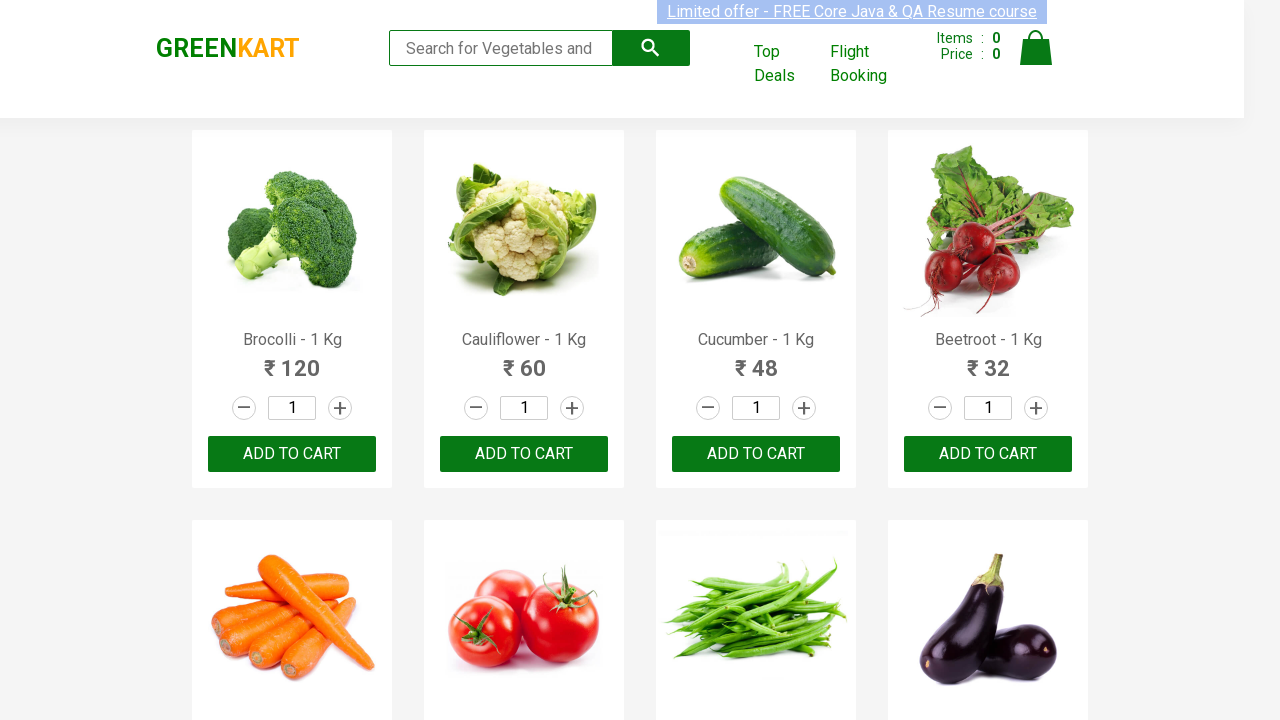

Navigated to e-commerce site
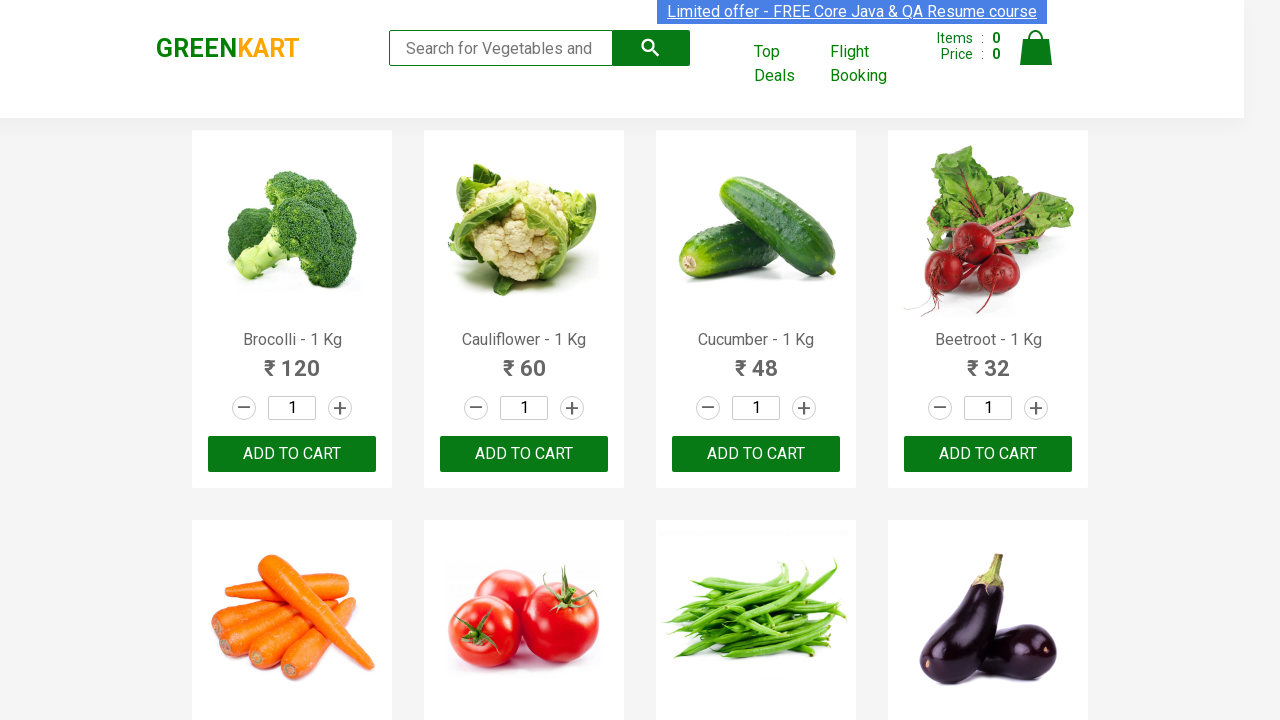

Filled search field with 'ber' on input[type='search']
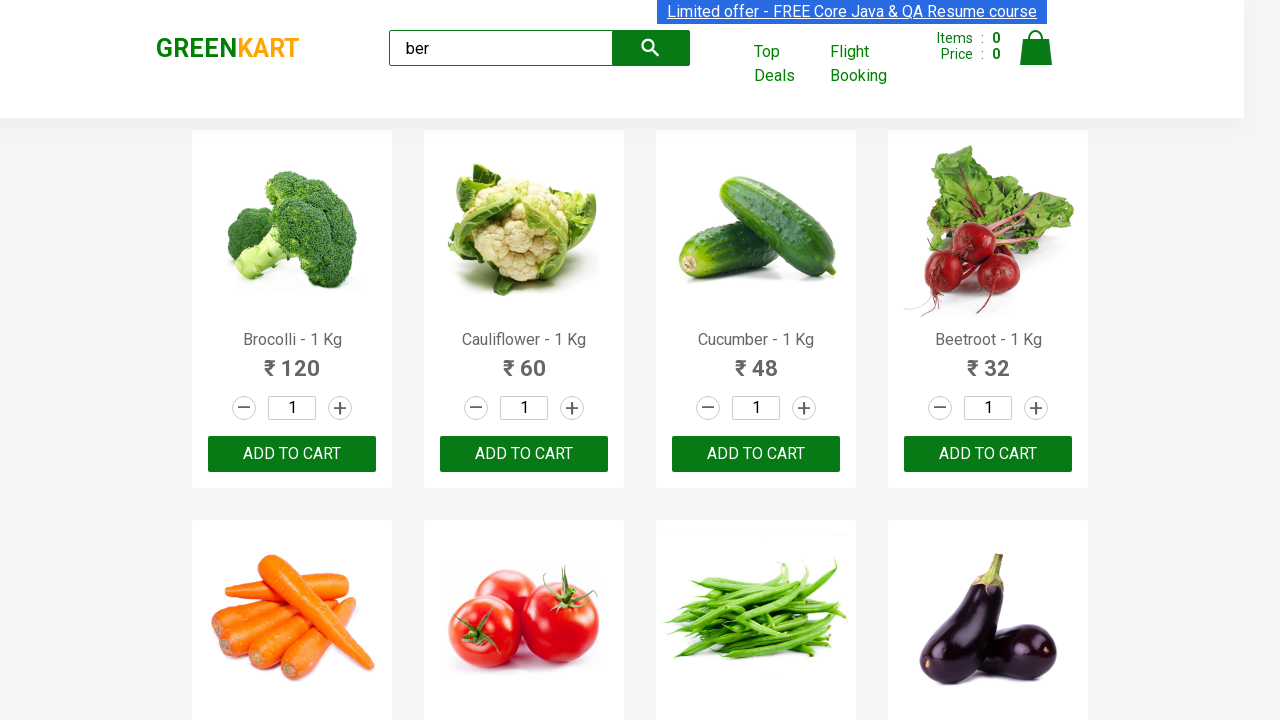

Waited for search results to load
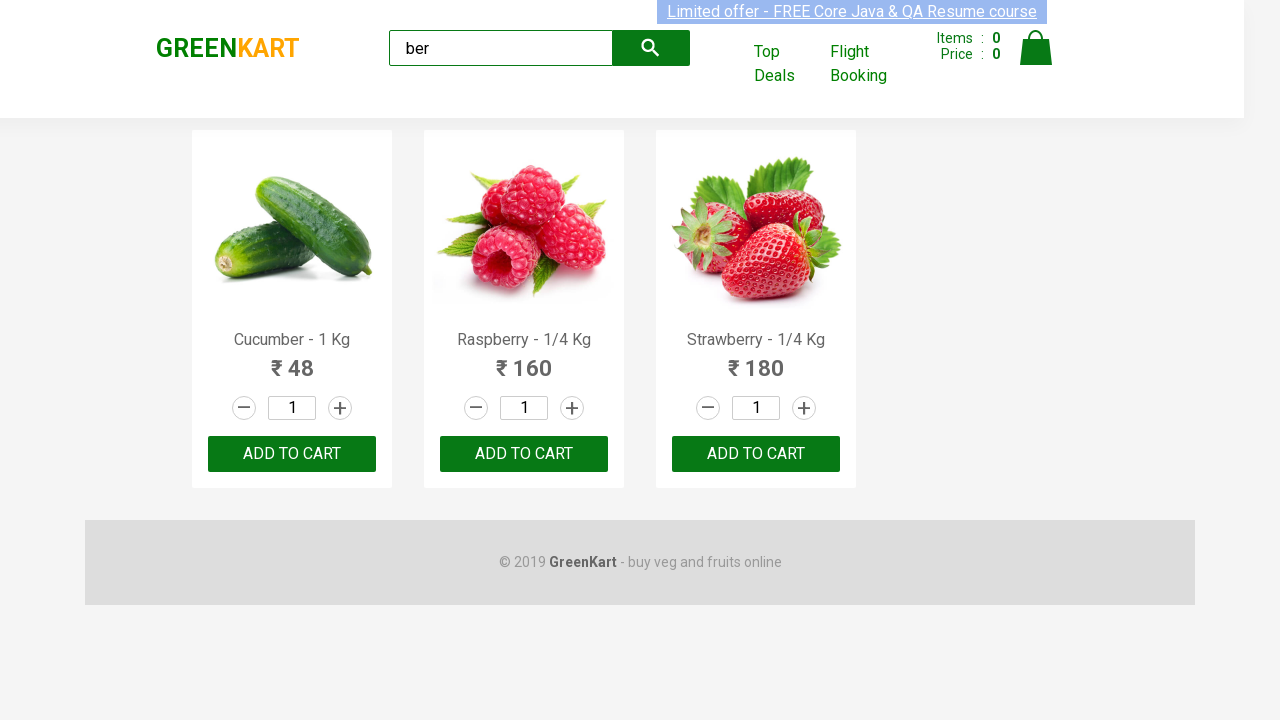

Located 3 add-to-cart buttons
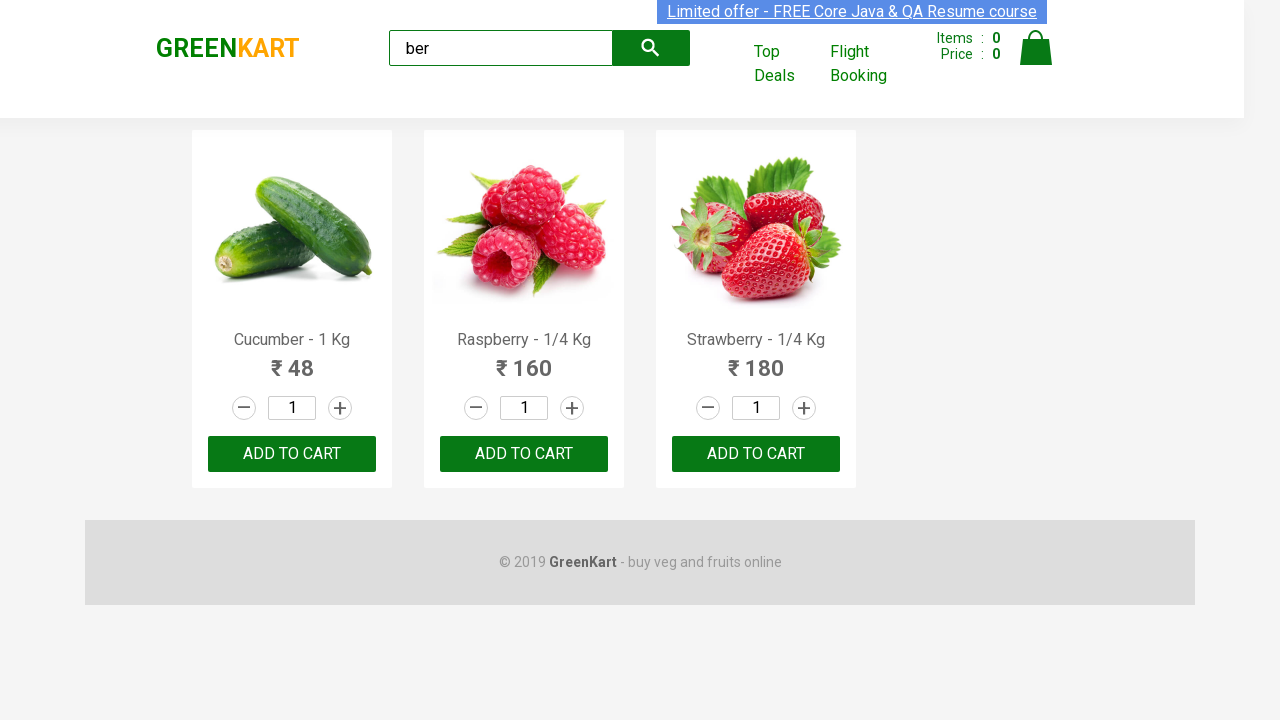

Clicked add-to-cart button for a product at (292, 454) on xpath=//div[@class='product-action']/button >> nth=0
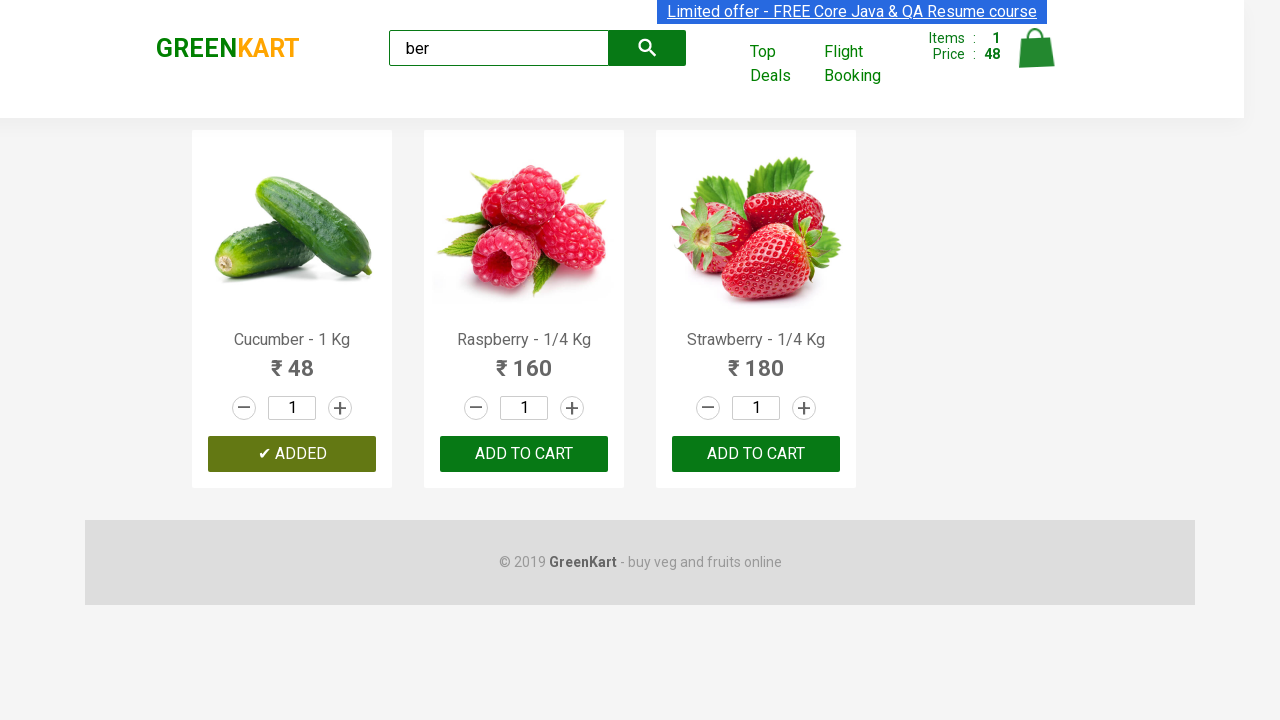

Clicked add-to-cart button for a product at (524, 454) on xpath=//div[@class='product-action']/button >> nth=1
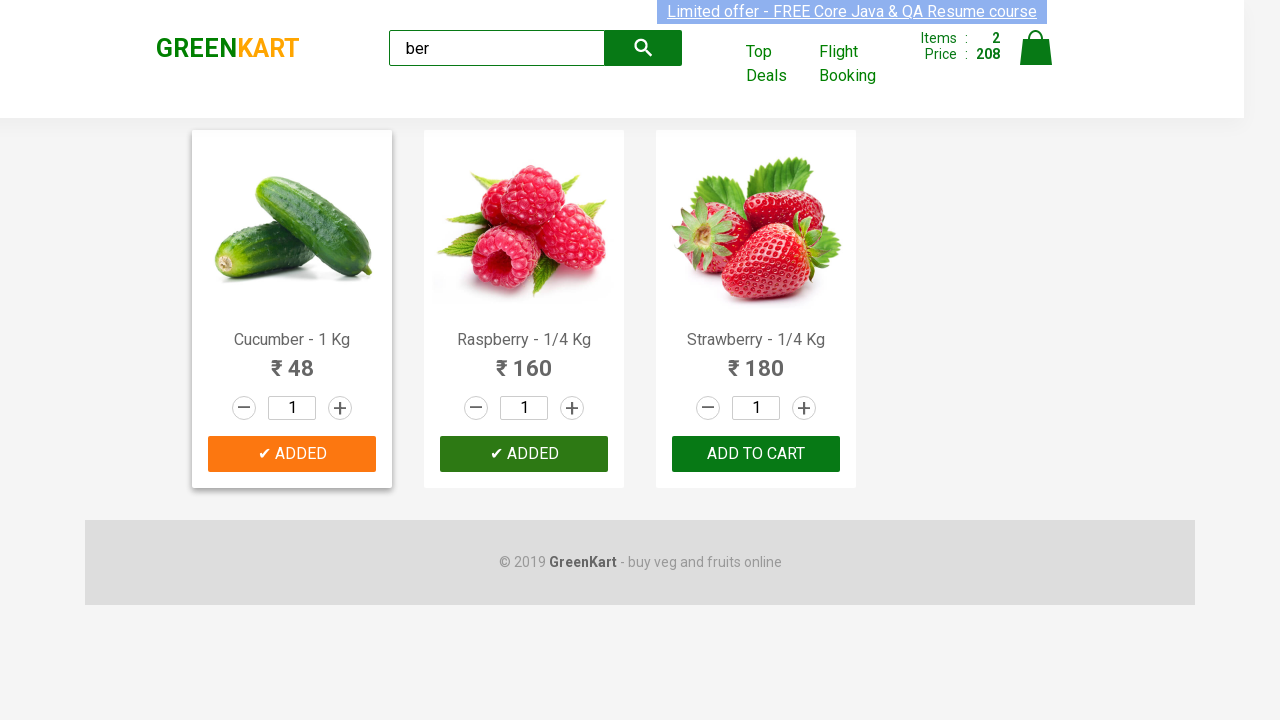

Clicked add-to-cart button for a product at (756, 454) on xpath=//div[@class='product-action']/button >> nth=2
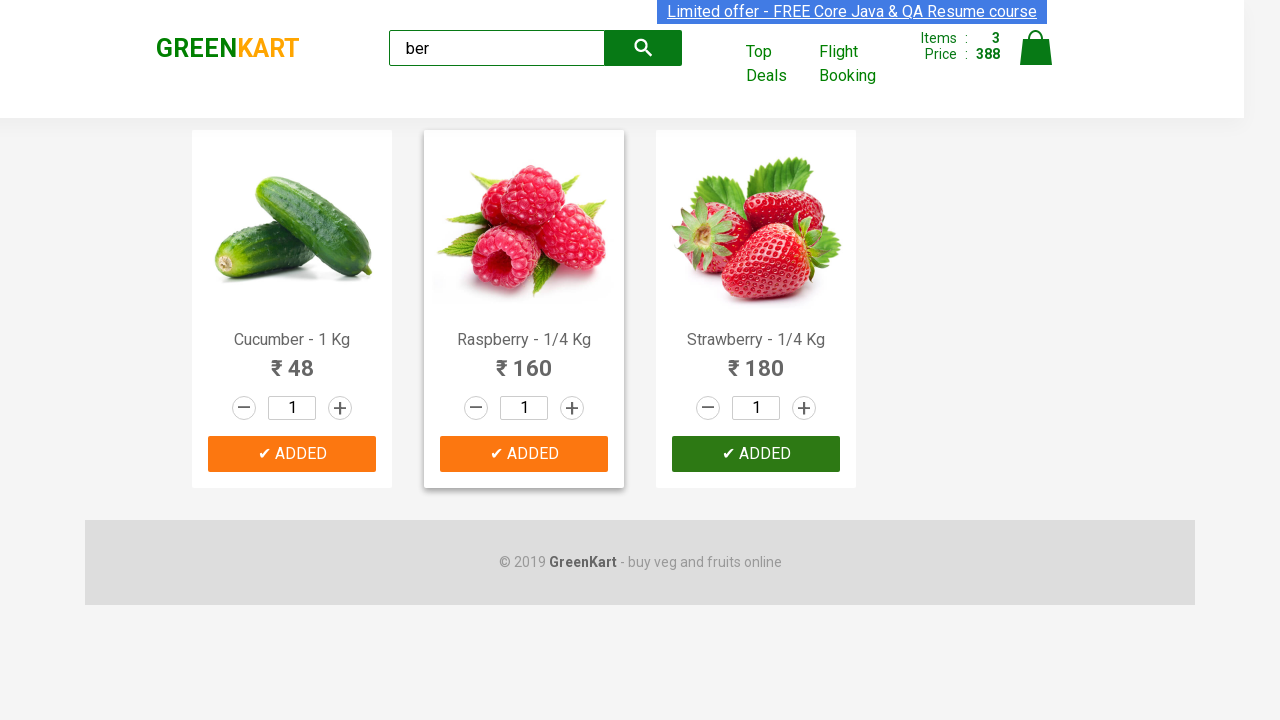

Clicked cart icon to open shopping cart at (1036, 48) on img[alt='Cart']
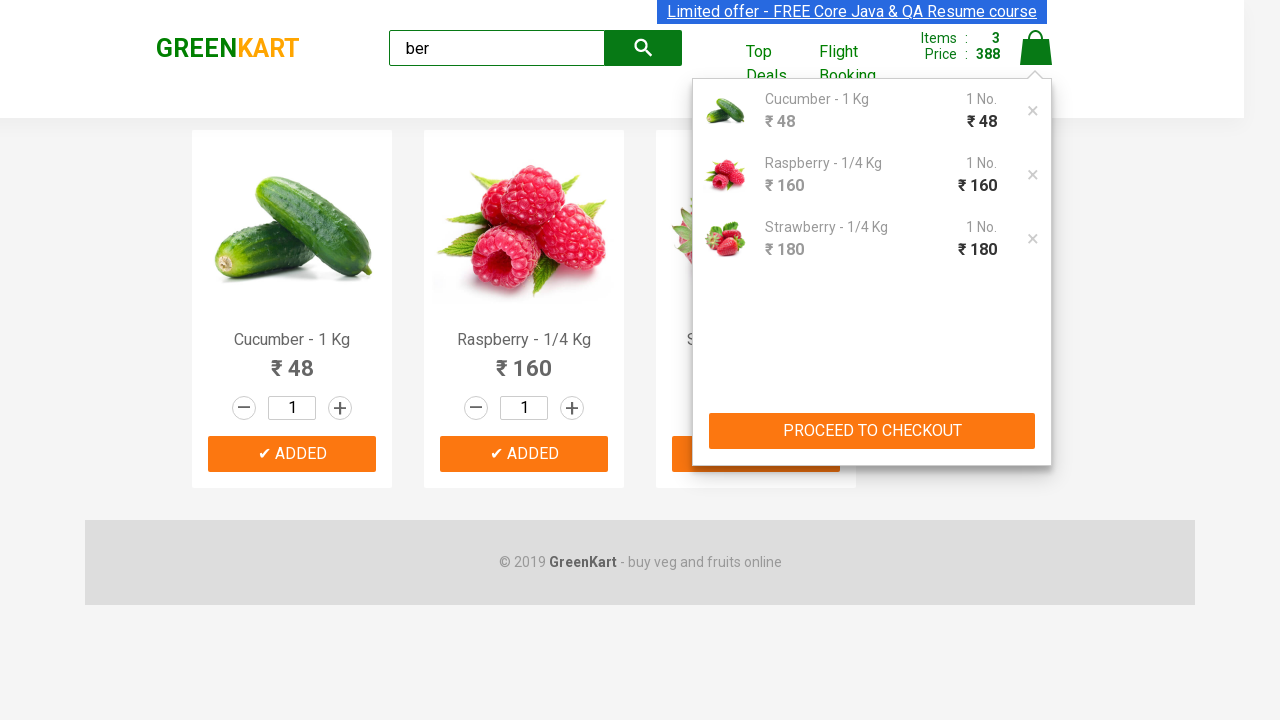

Clicked checkout button to proceed at (872, 431) on xpath=//div[@class='action-block']/button
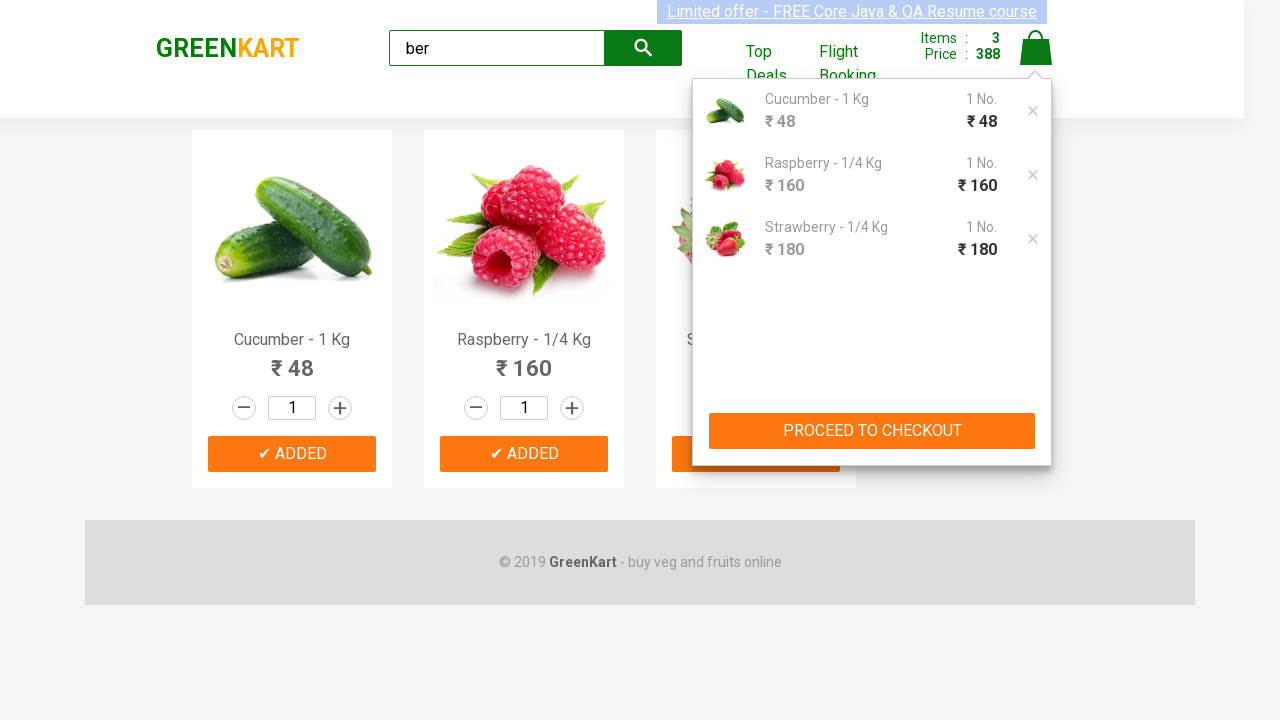

Entered promo code 'rahulshettyacademy' on .promoCode
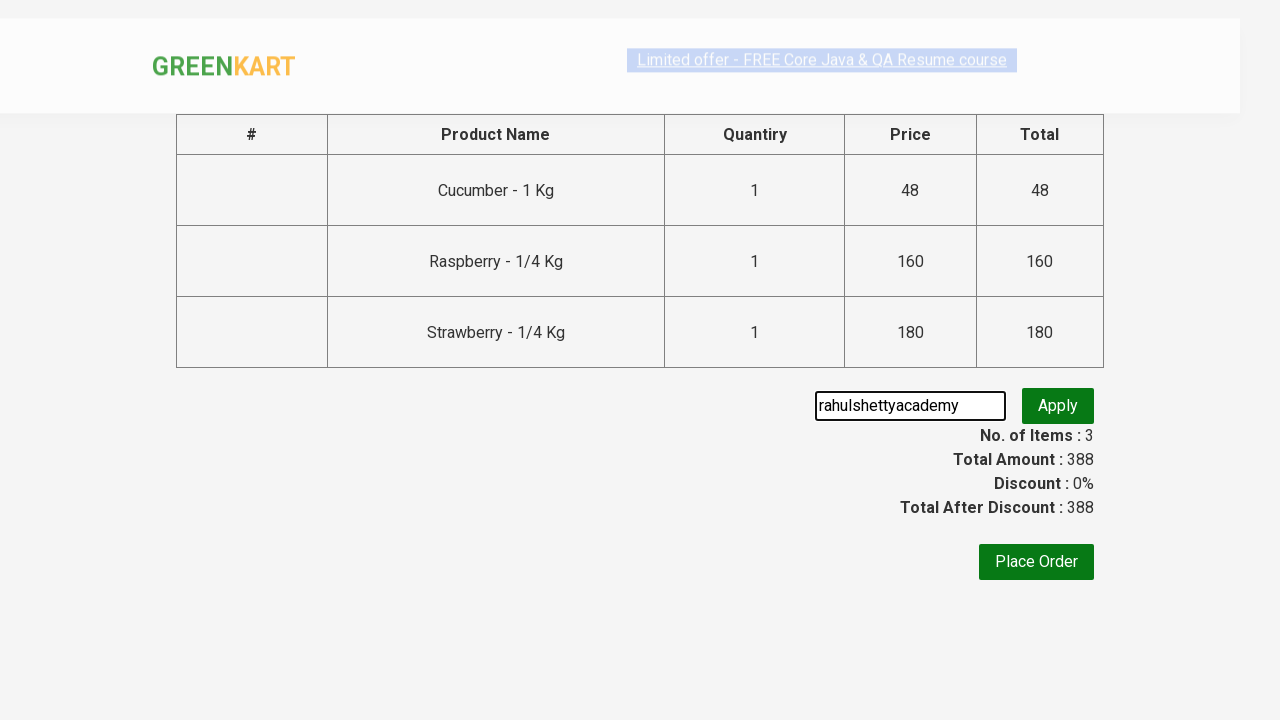

Clicked apply promo button at (1058, 406) on .promoBtn
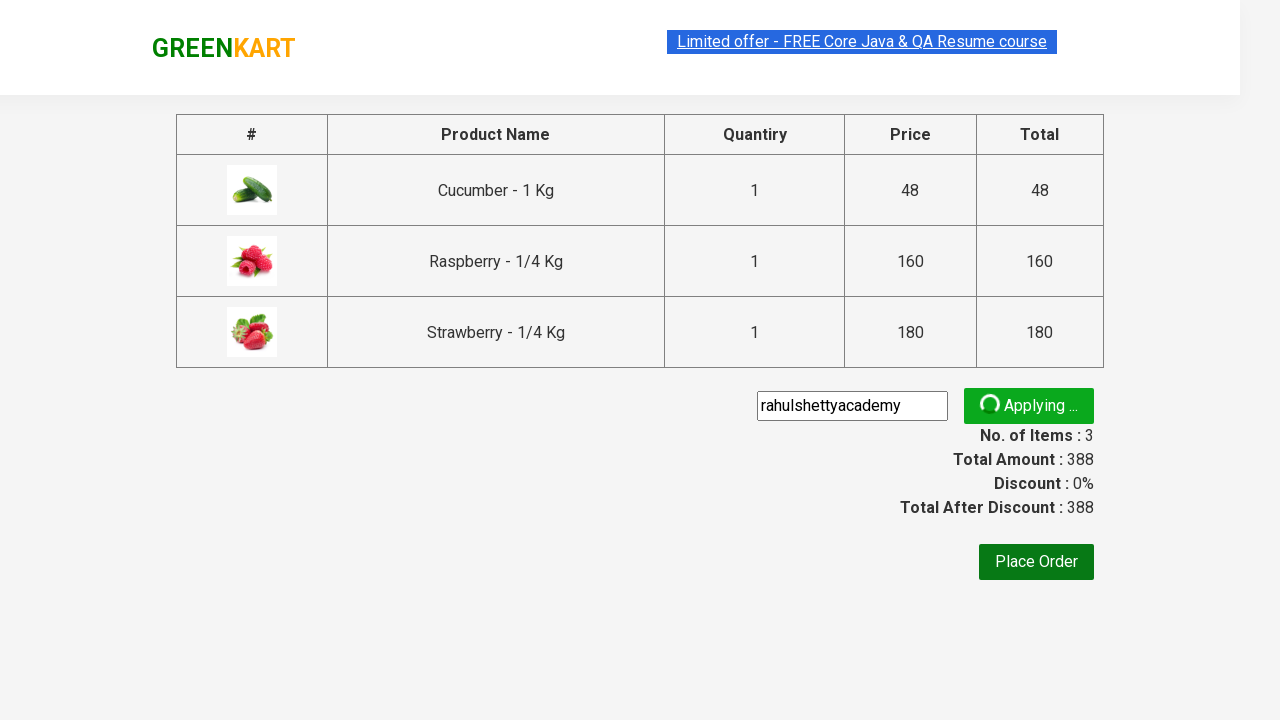

Promo code validation message appeared
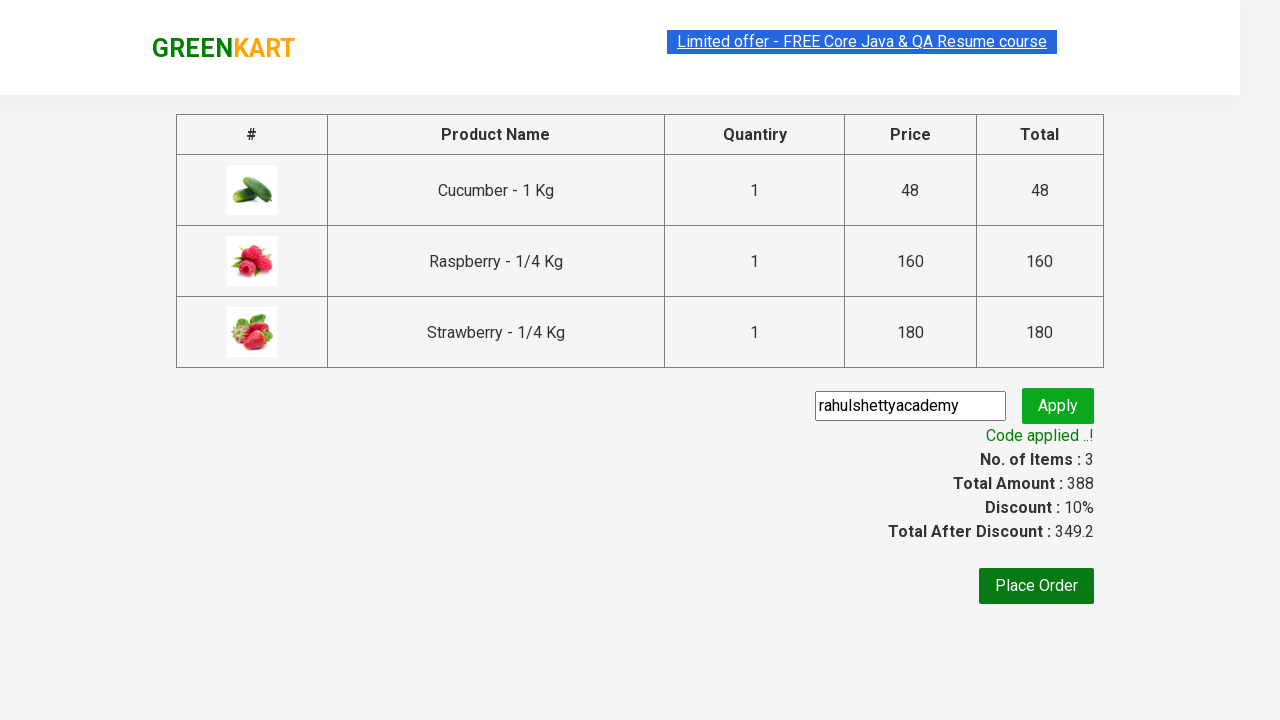

Retrieved promo message: Code applied ..!
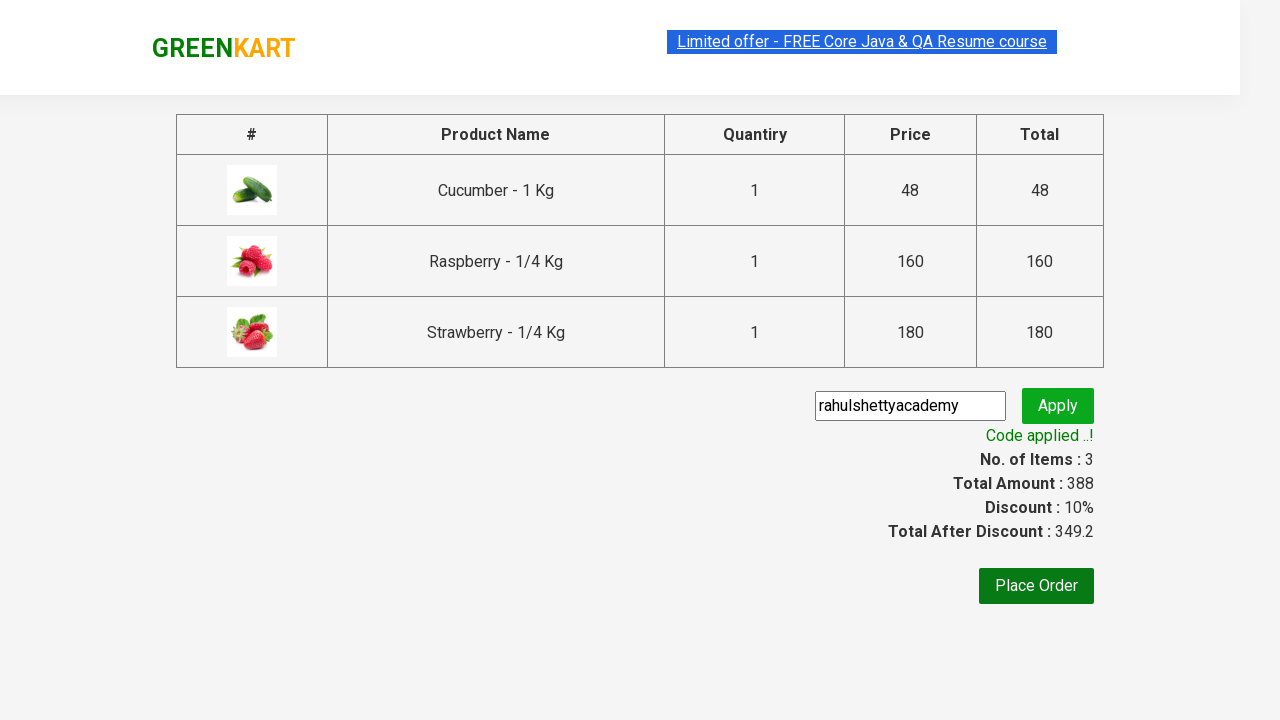

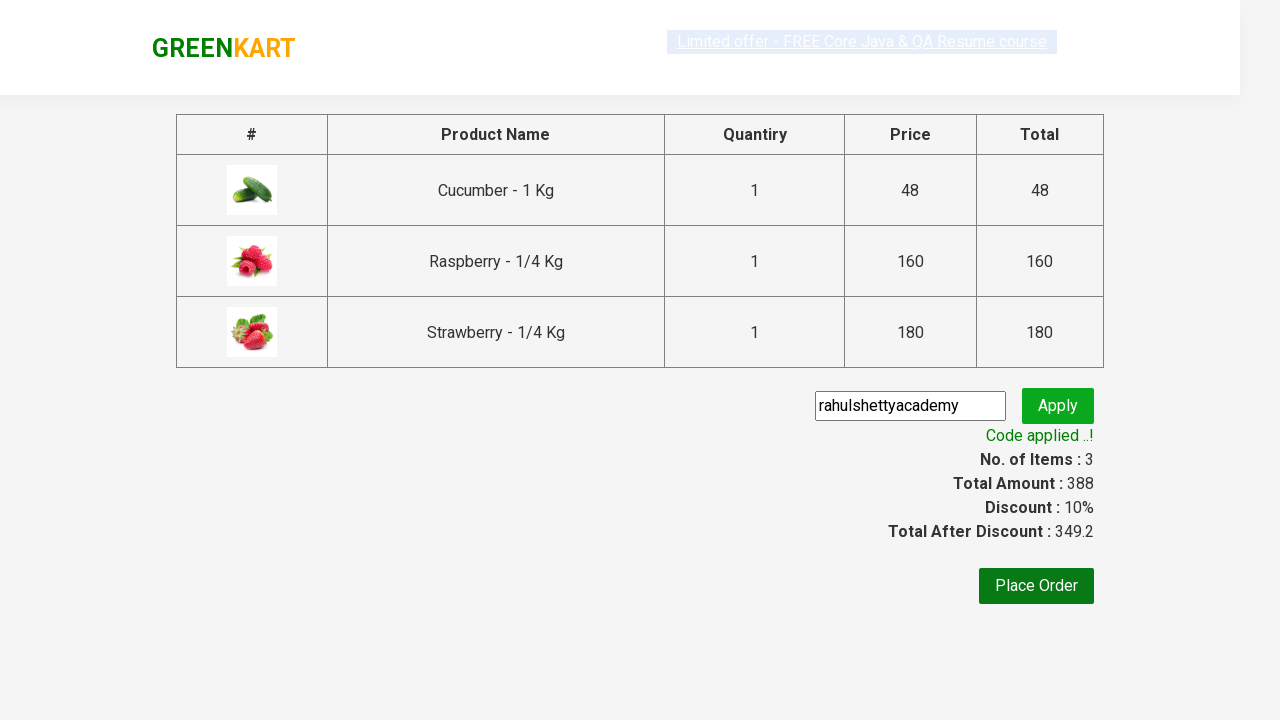